Tests form filling functionality with keyboard actions including entering text in multiple fields, copying current address and pasting it as permanent address, then submitting the form

Starting URL: https://demoqa.com/text-box

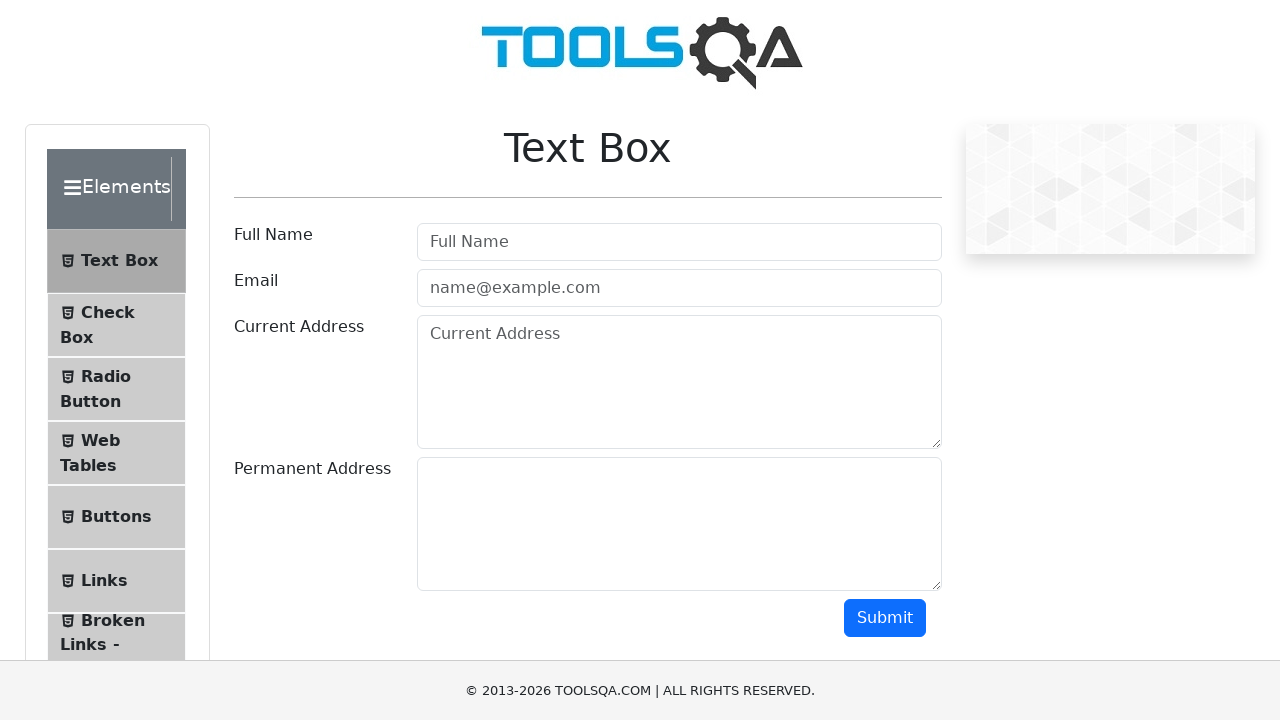

Filled Full Name field with 'Chinde Dnyaneshwer Mahadev' on #userName
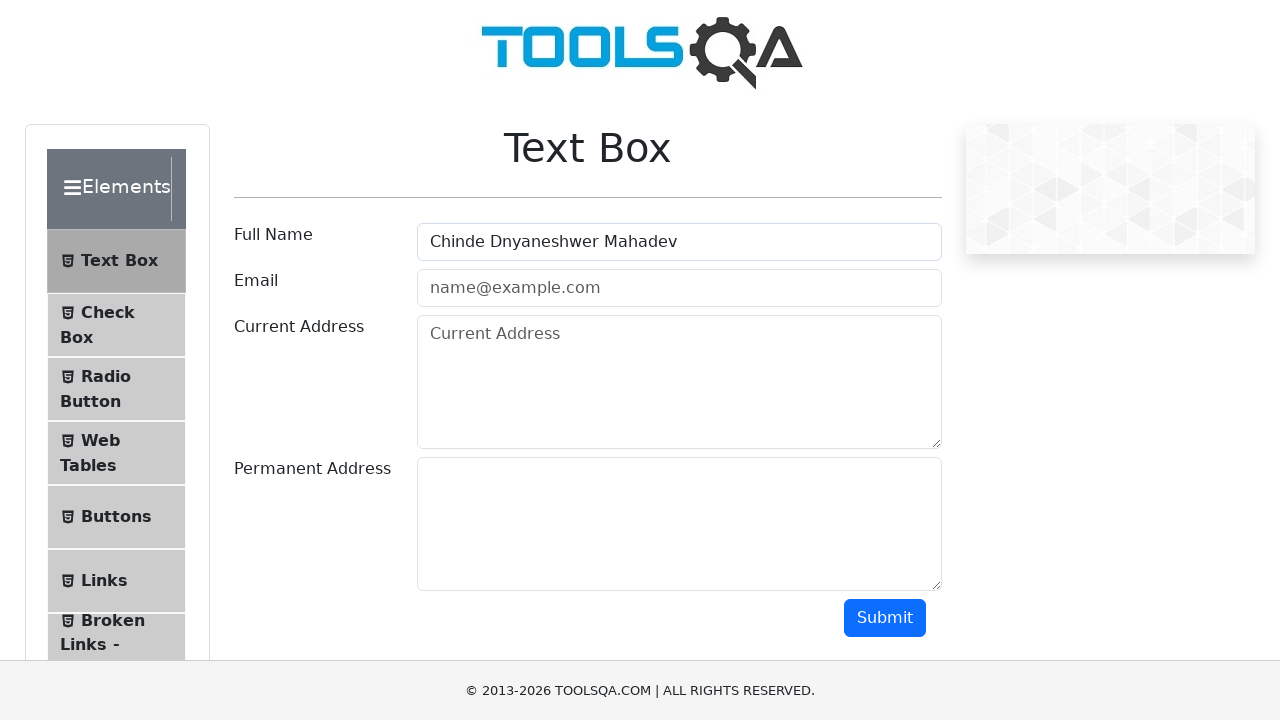

Filled Email field with 'Chind4557@gmail.com' on #userEmail
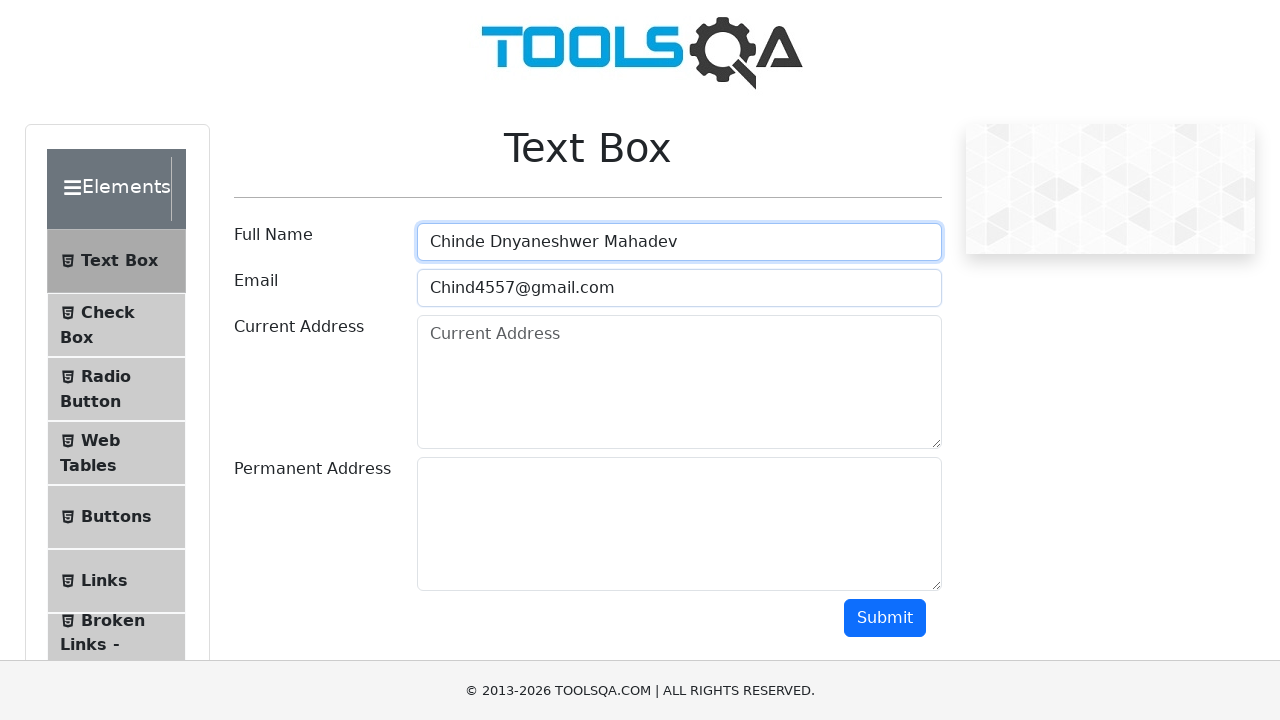

Filled Current Address field with 'panchavti nagar latur ring road latur' on #currentAddress
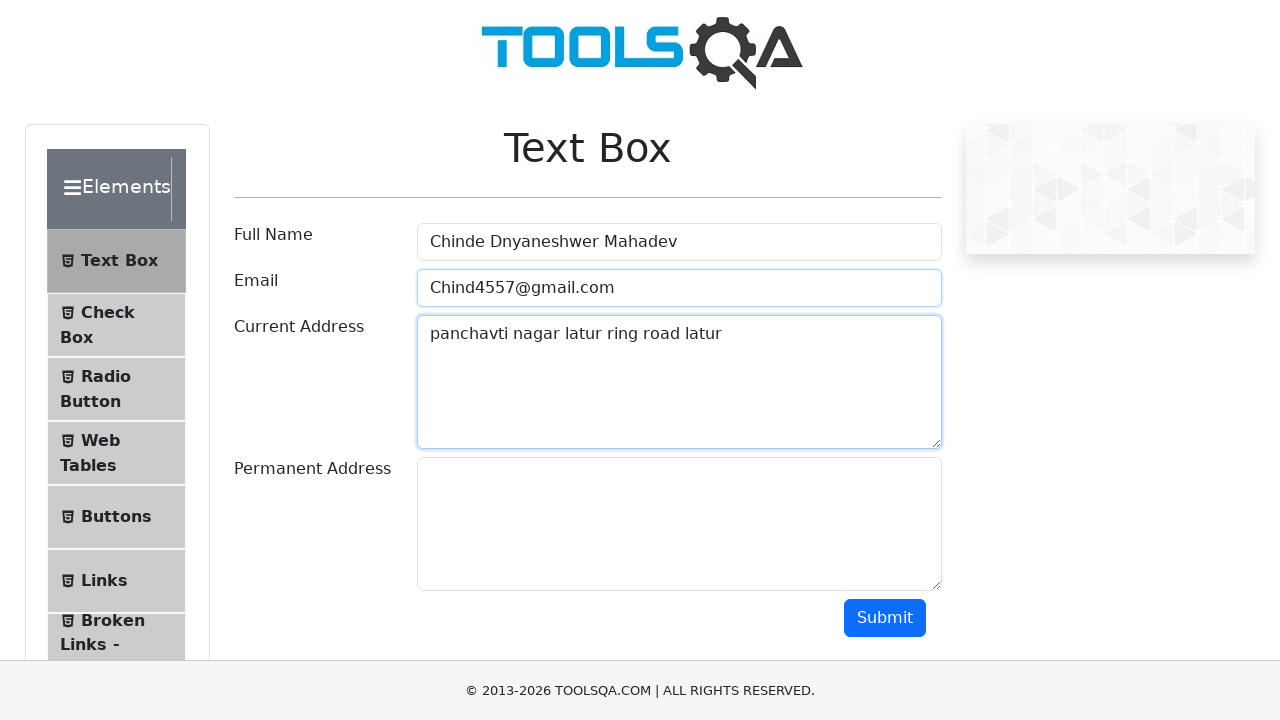

Selected all text in Current Address field using Ctrl+A on #currentAddress
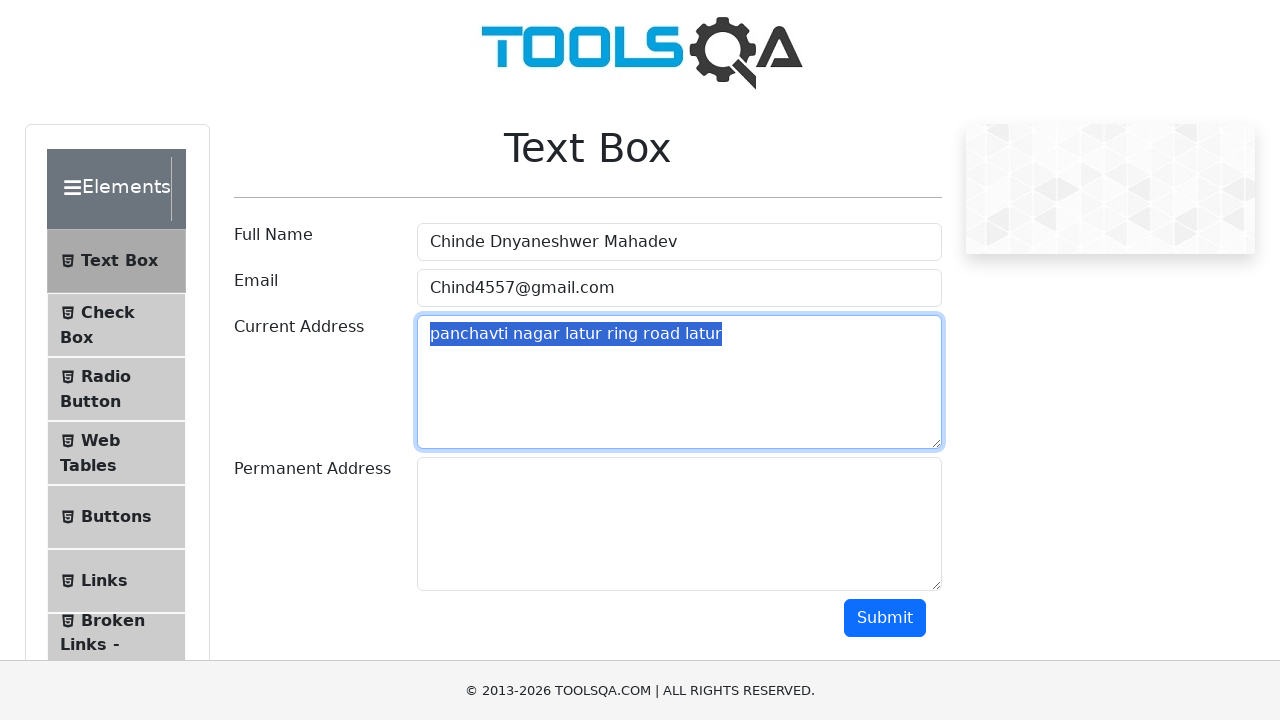

Copied selected text from Current Address field using Ctrl+C on #currentAddress
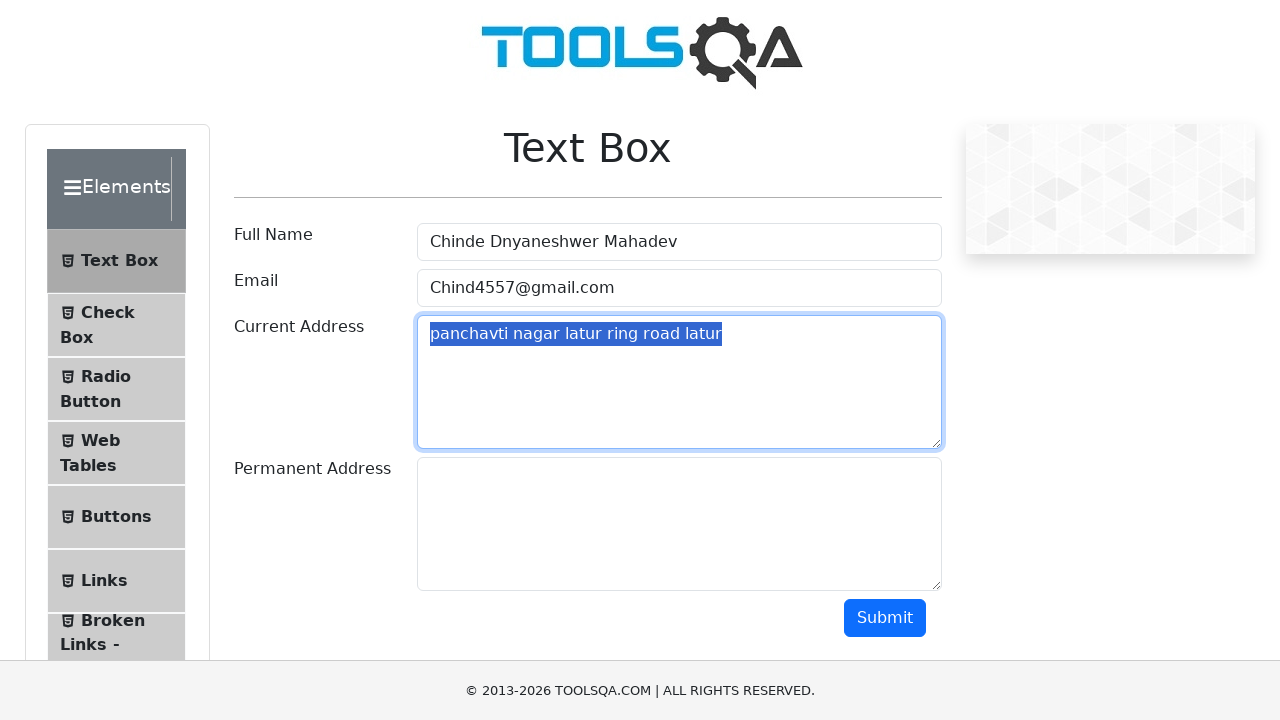

Pasted address text into Permanent Address field using Ctrl+V on #permanentAddress
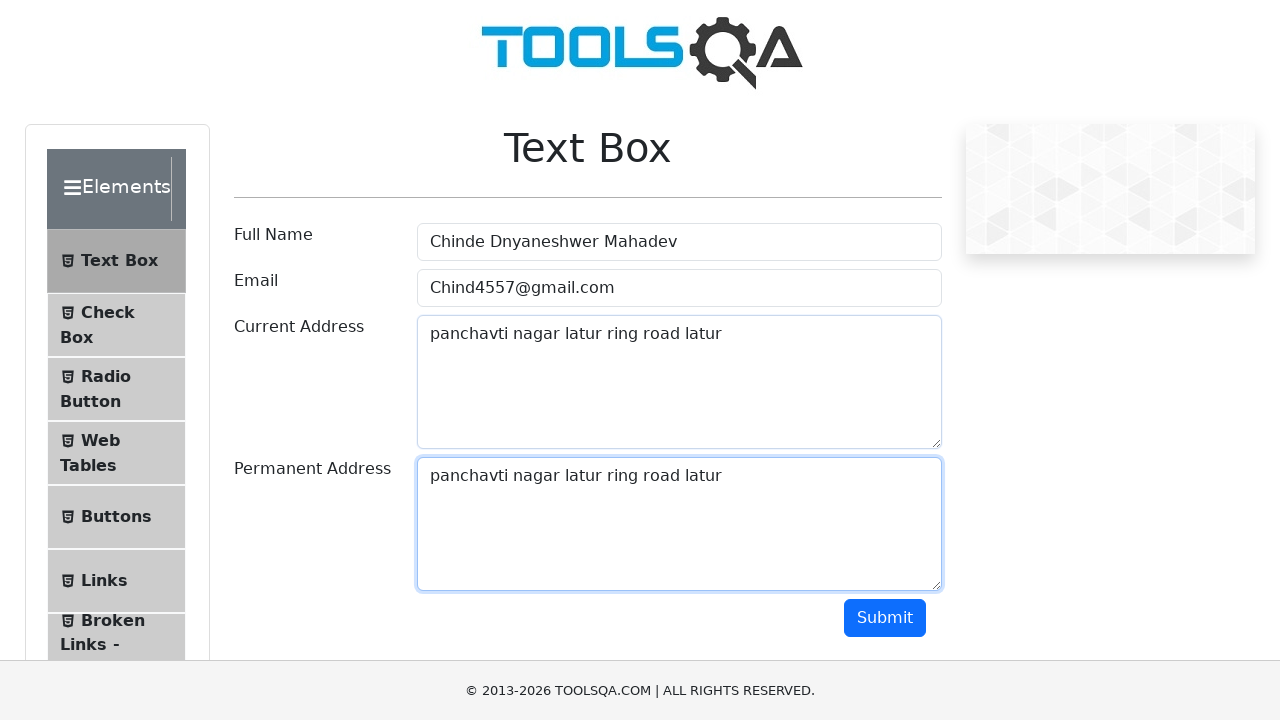

Clicked submit button to submit the form at (885, 618) on #submit
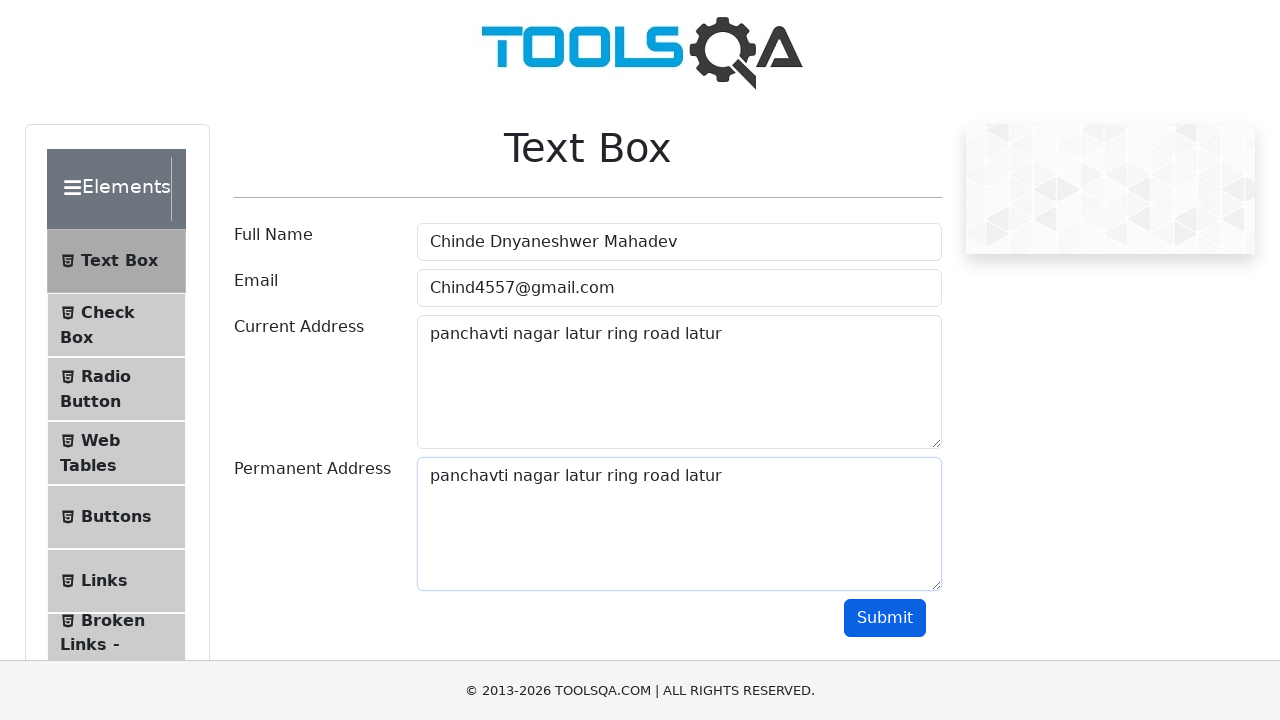

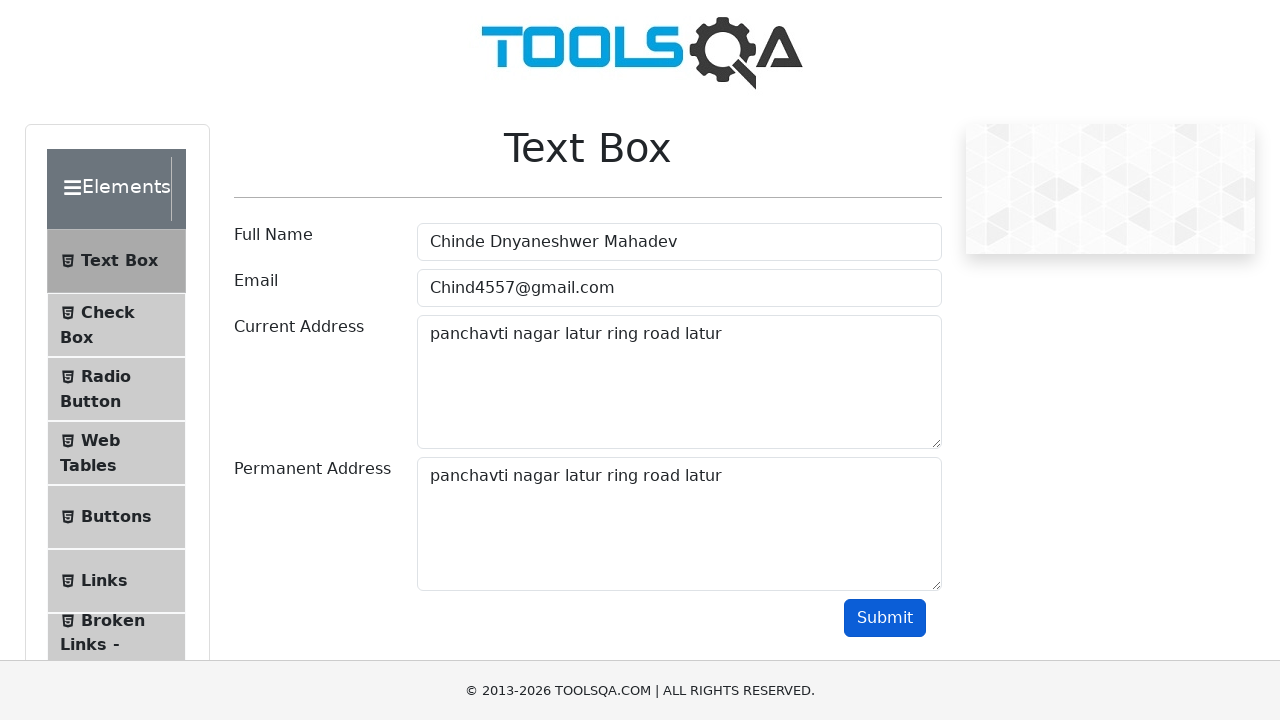